Tests hover functionality by hovering over an avatar image and verifying that additional user information (caption) becomes visible.

Starting URL: http://the-internet.herokuapp.com/hovers

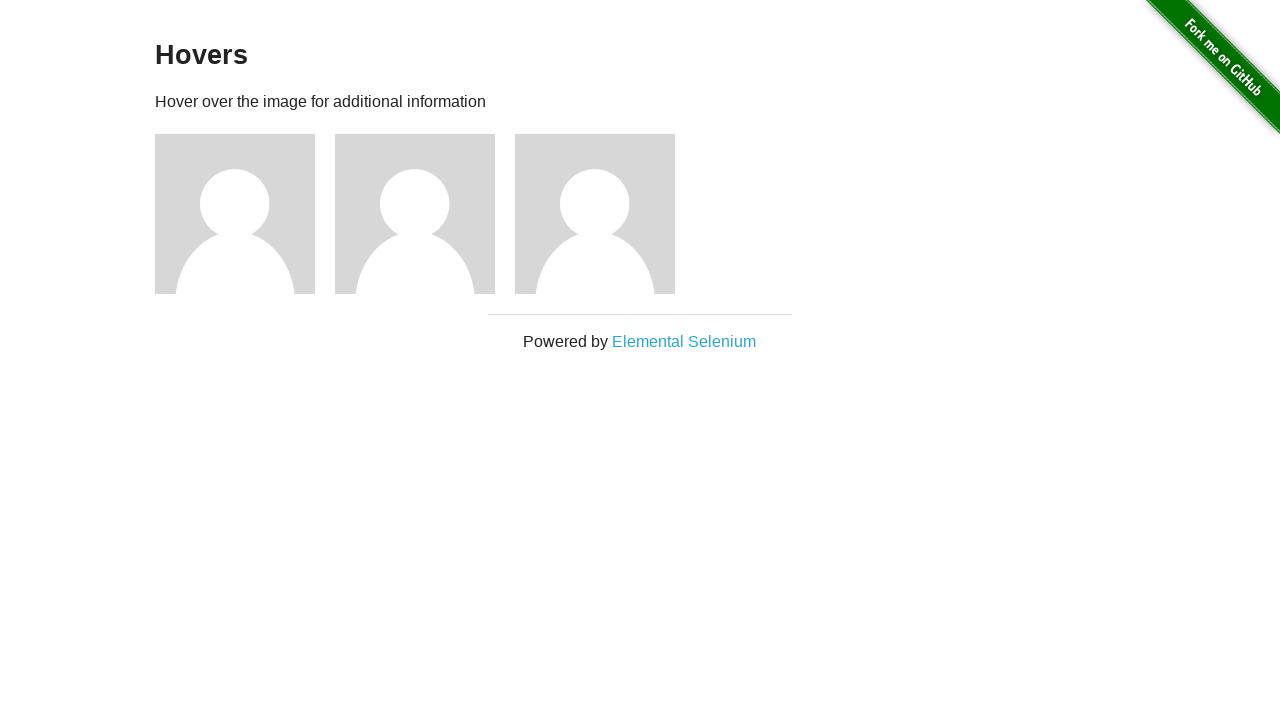

Hovered over the first avatar image at (245, 214) on .figure >> nth=0
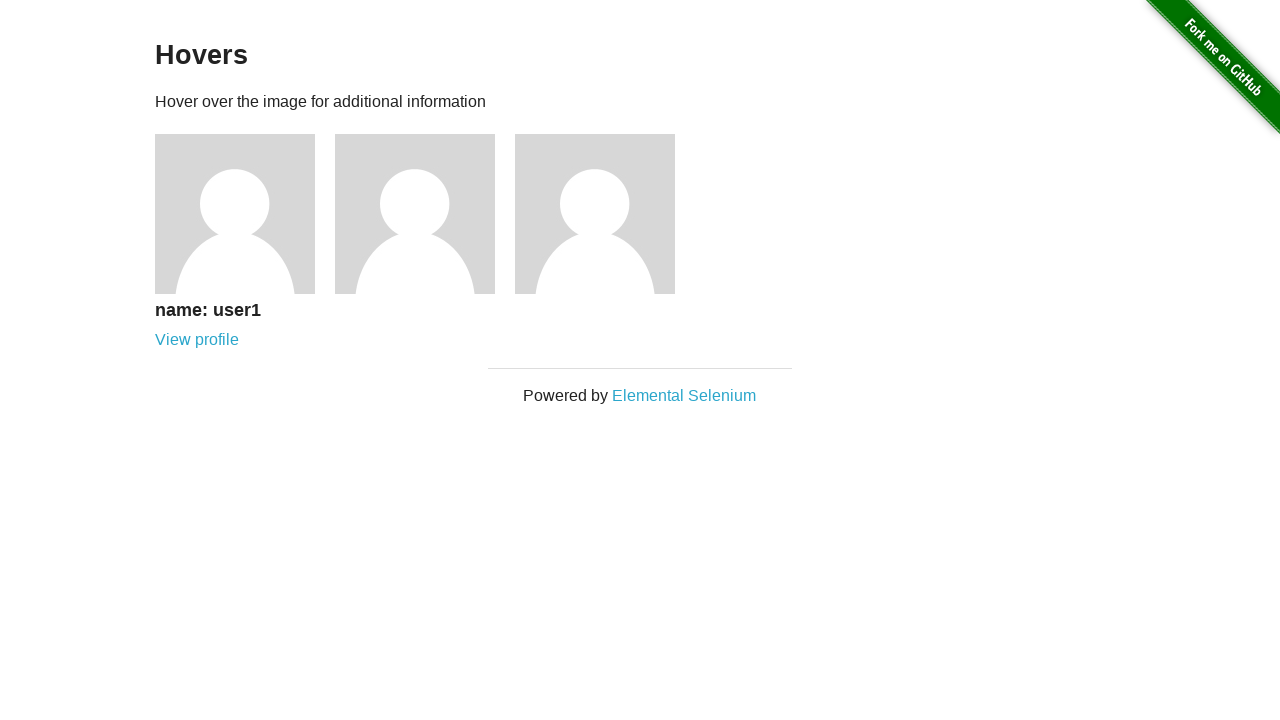

Caption element became visible after hover
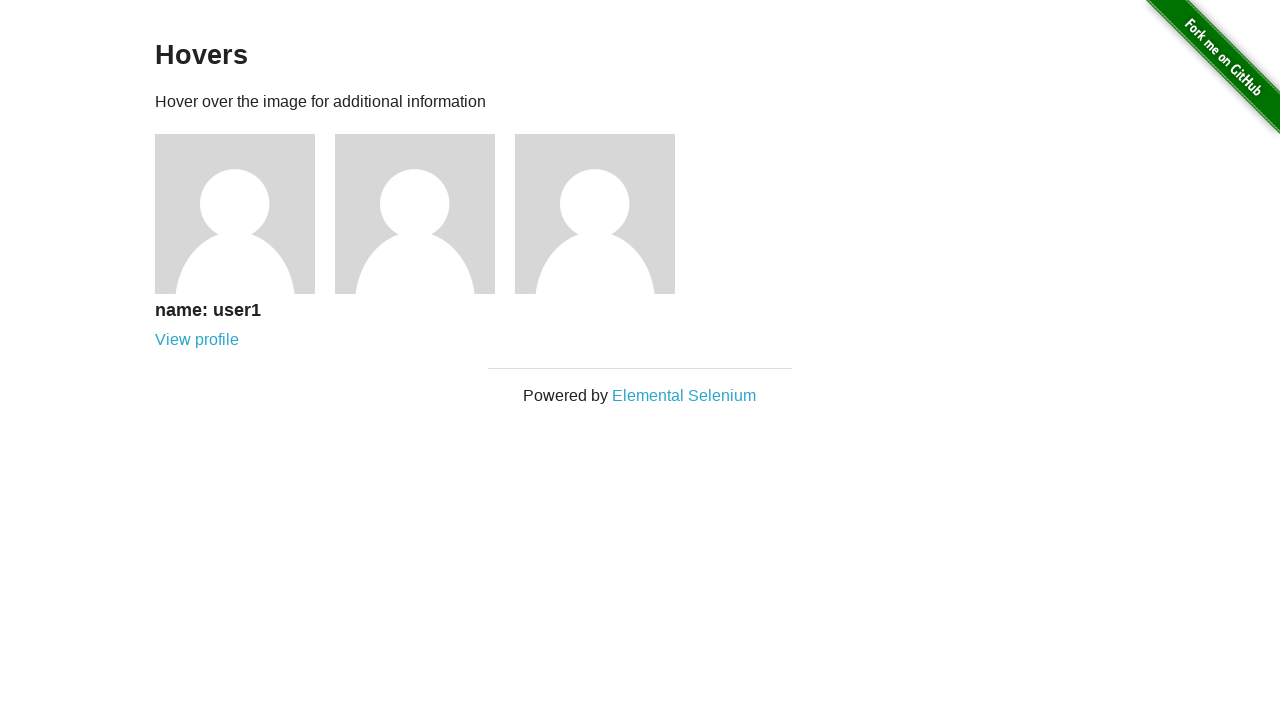

Verified that the caption is visible
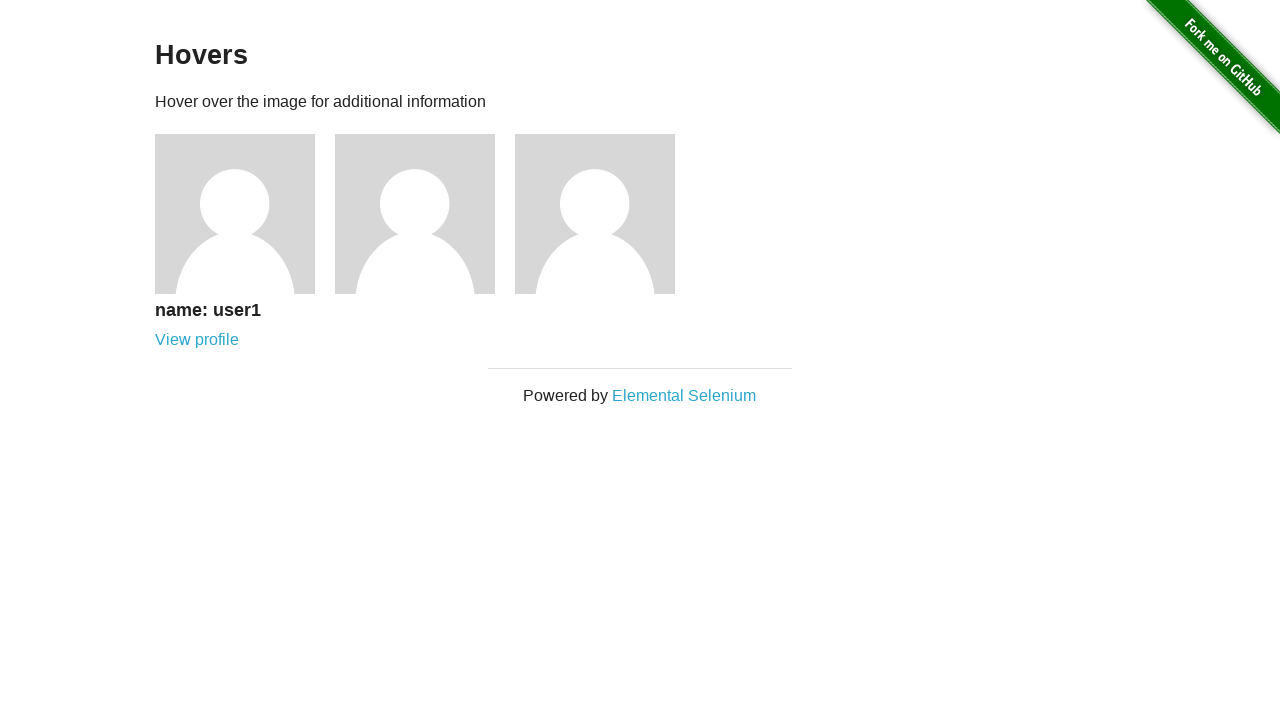

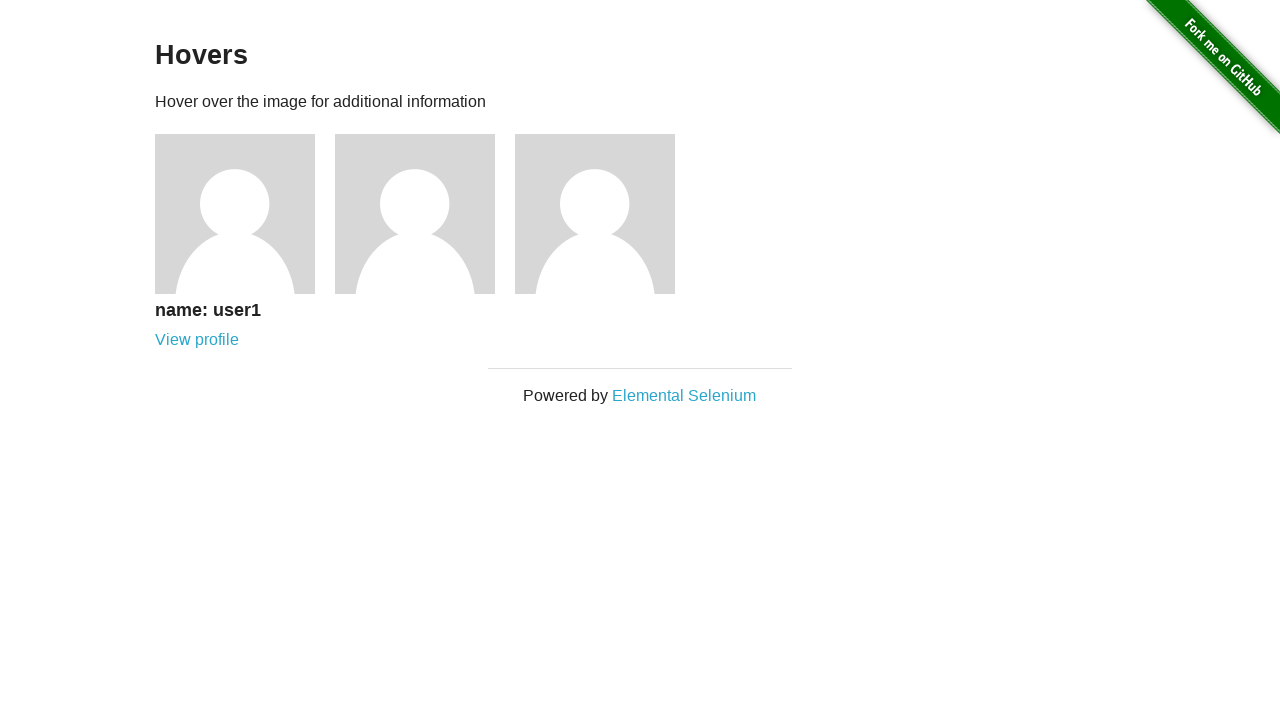